Tests opening a new browser tab by clicking the "New Tab" button and verifying the new tab URL contains the expected path

Starting URL: https://demoqa.com/browser-windows

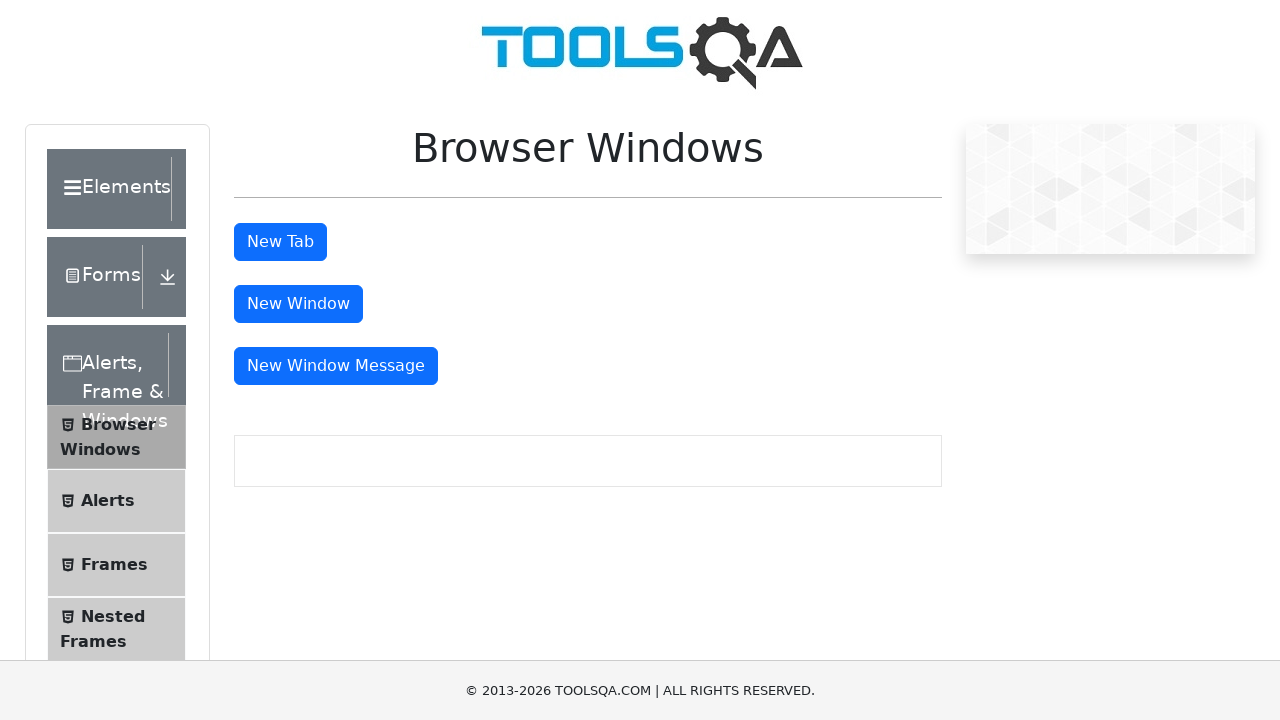

Clicked the New Tab button at (280, 242) on #tabButton
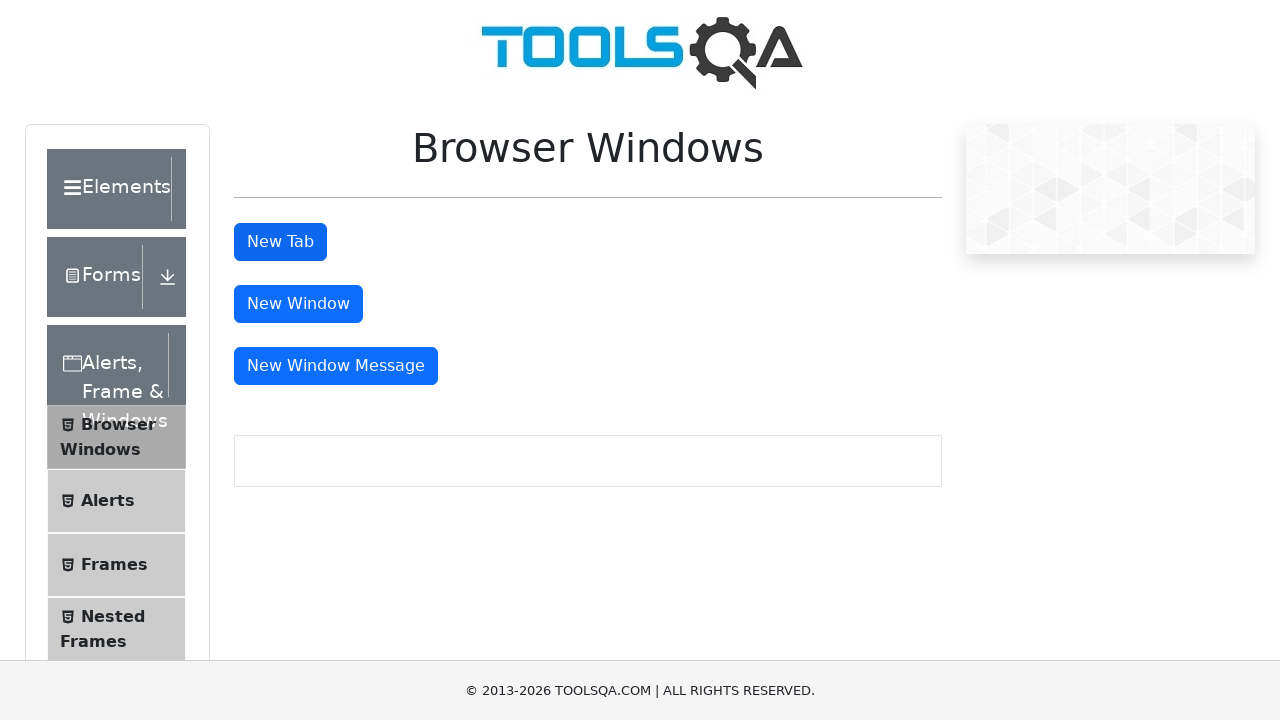

New tab opened and page object captured at (280, 242) on #tabButton
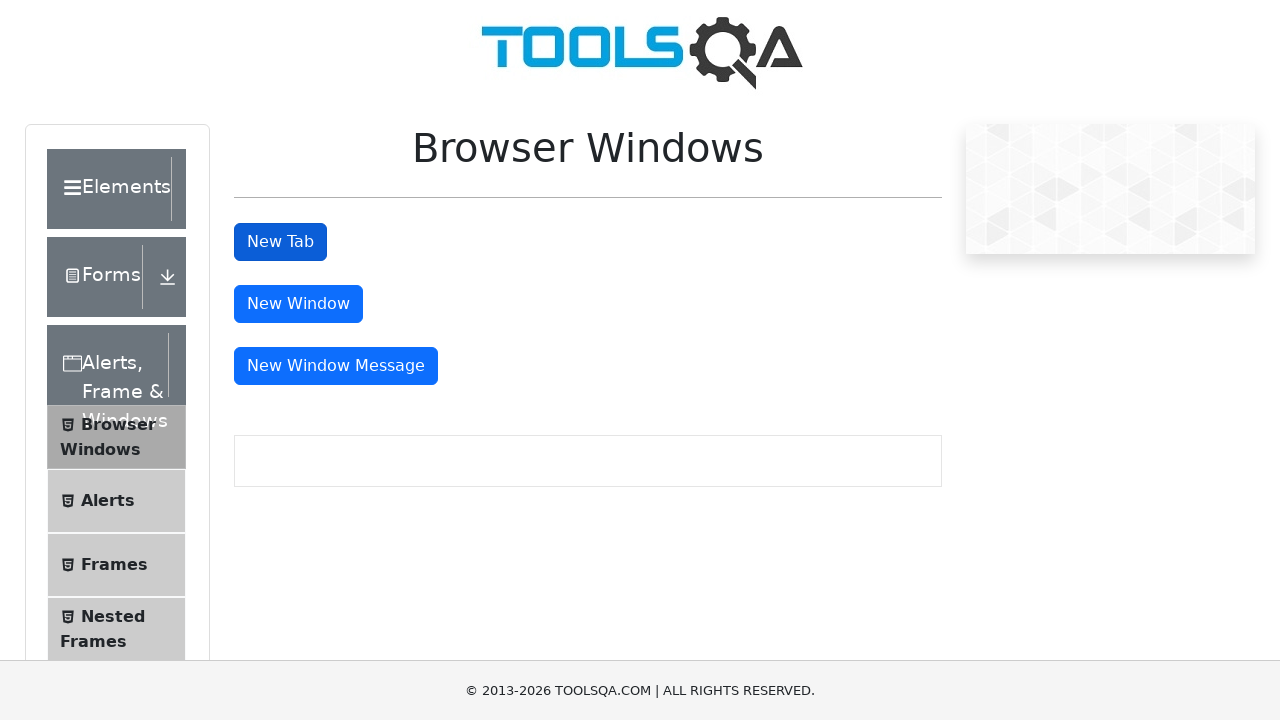

Retrieved new page from context
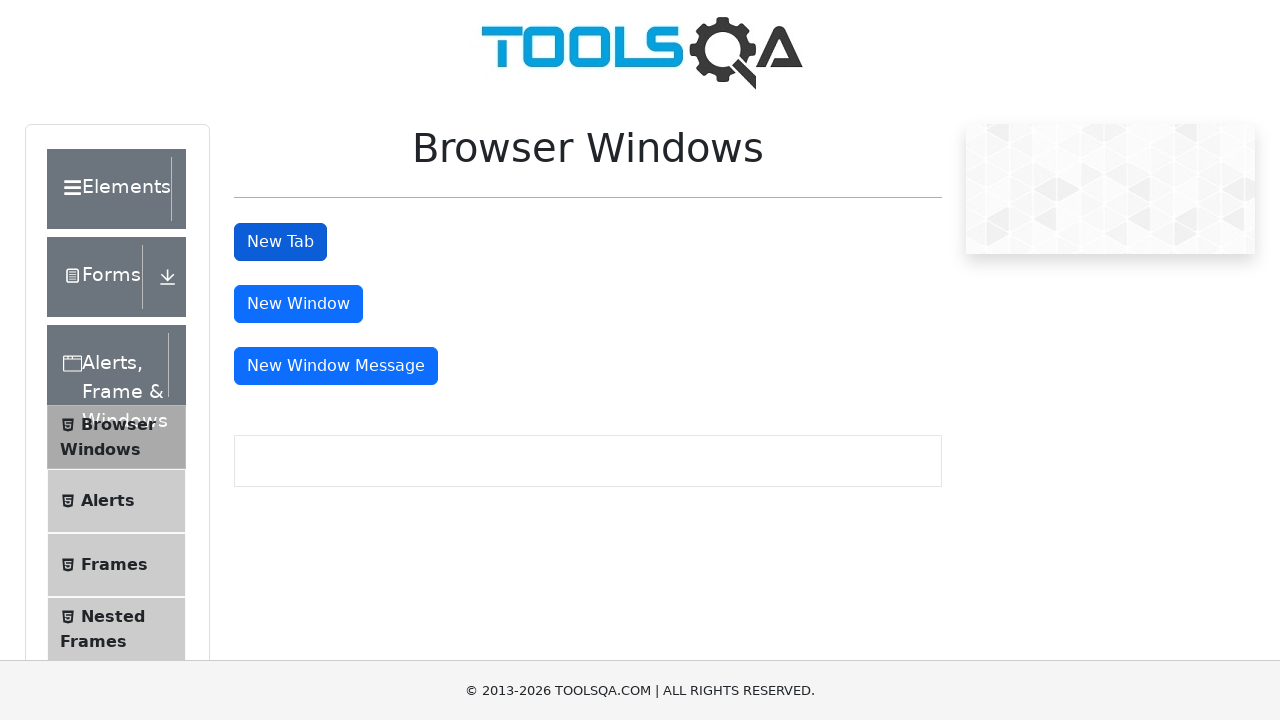

New page finished loading
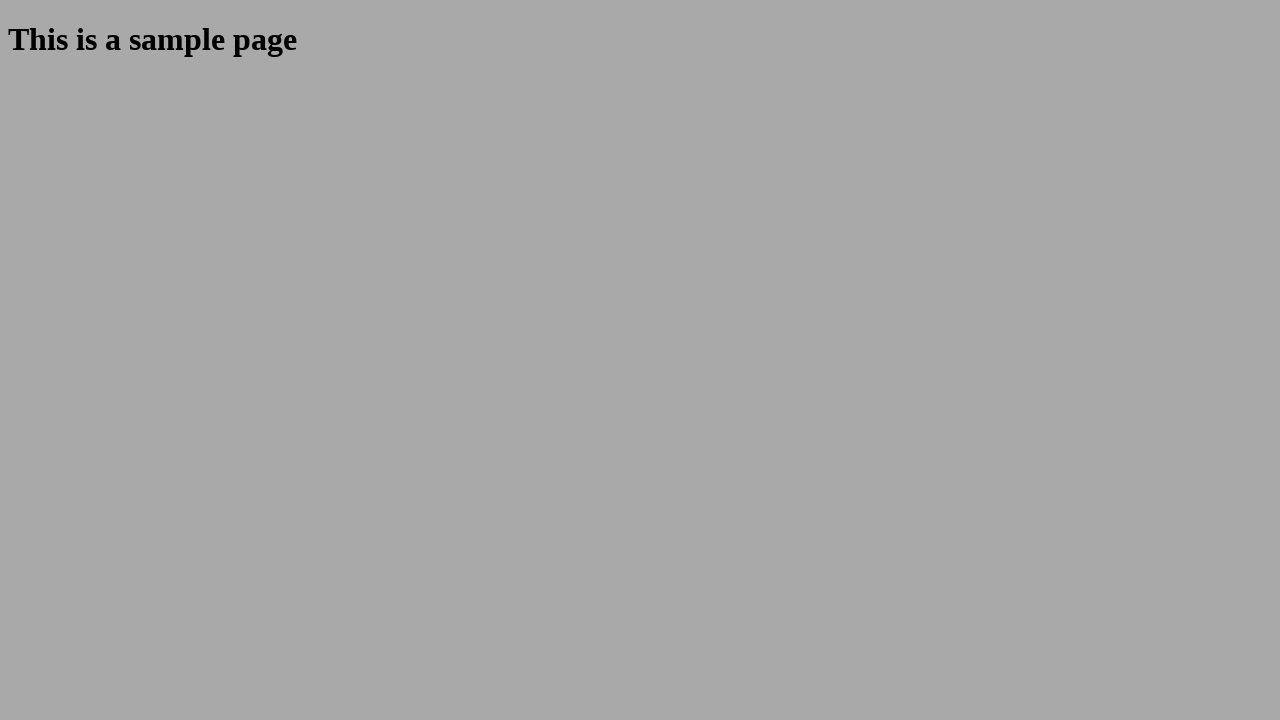

Verified that new tab URL contains 'sample' path
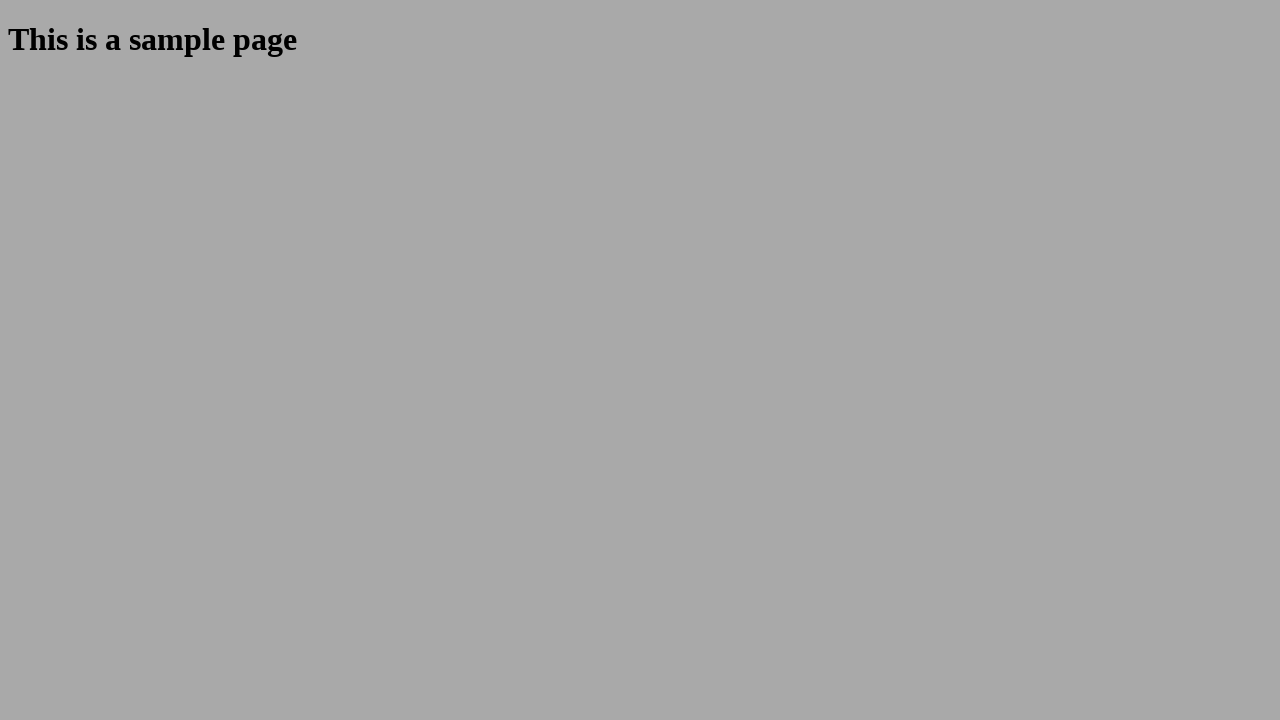

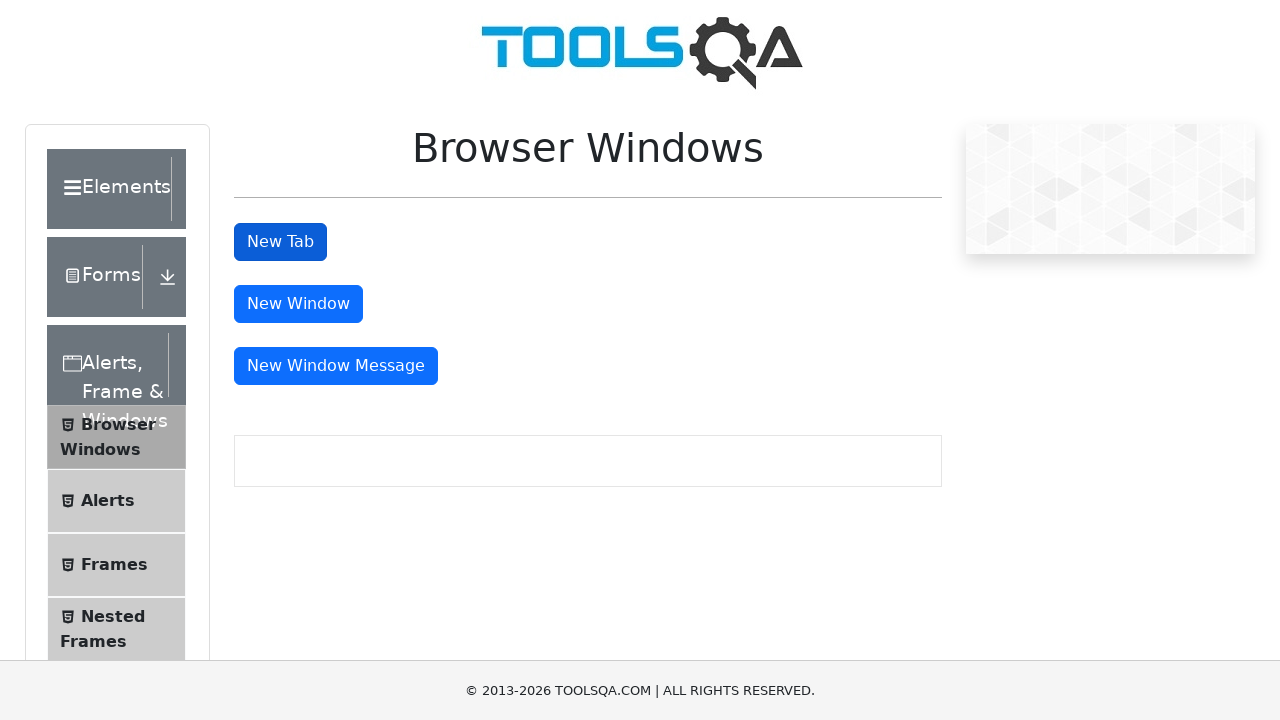